Tests dynamic loading by clicking start button and waiting for "Hello World!" to appear

Starting URL: https://the-internet.herokuapp.com/dynamic_loading/1

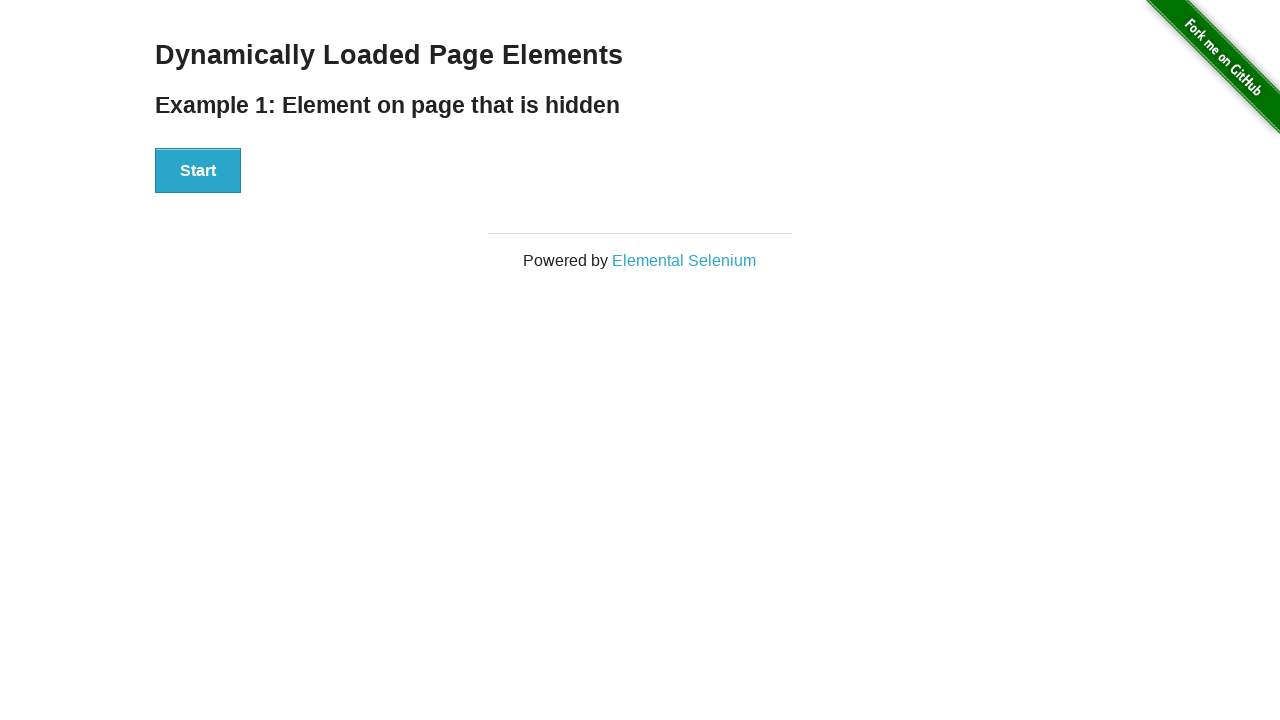

Navigated to dynamic loading test page
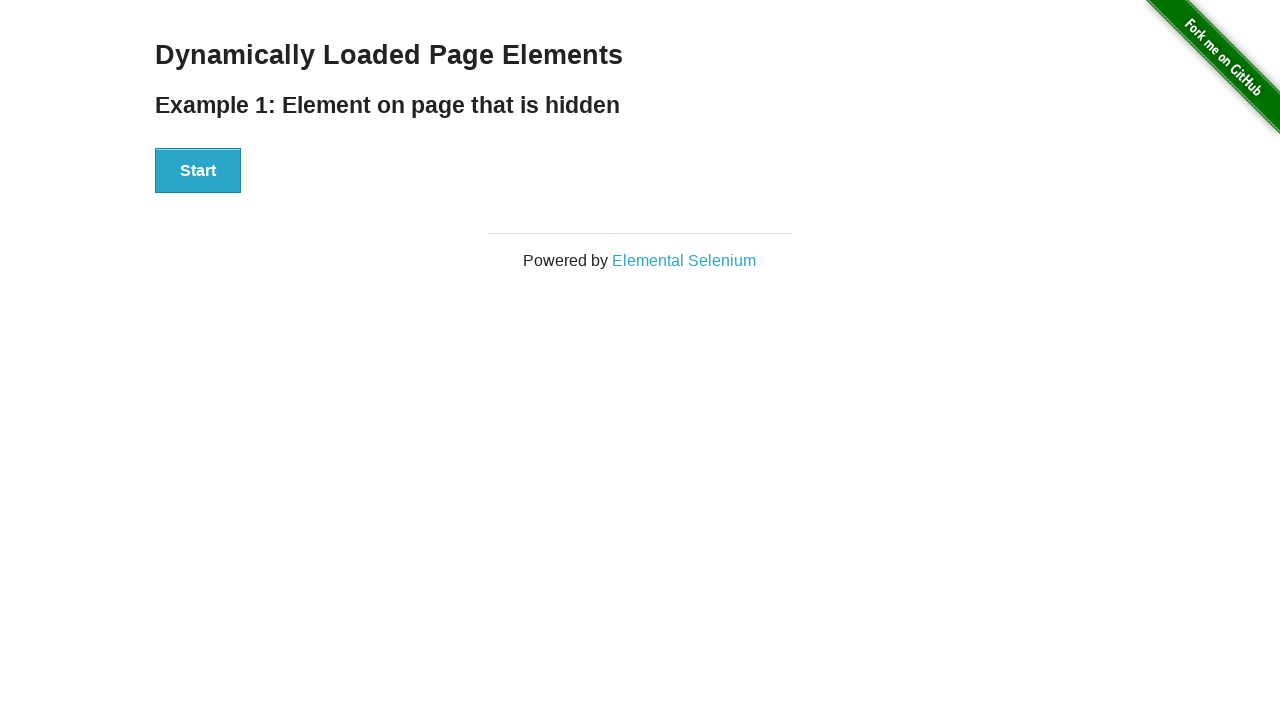

Clicked the Start button to trigger dynamic loading at (198, 171) on button
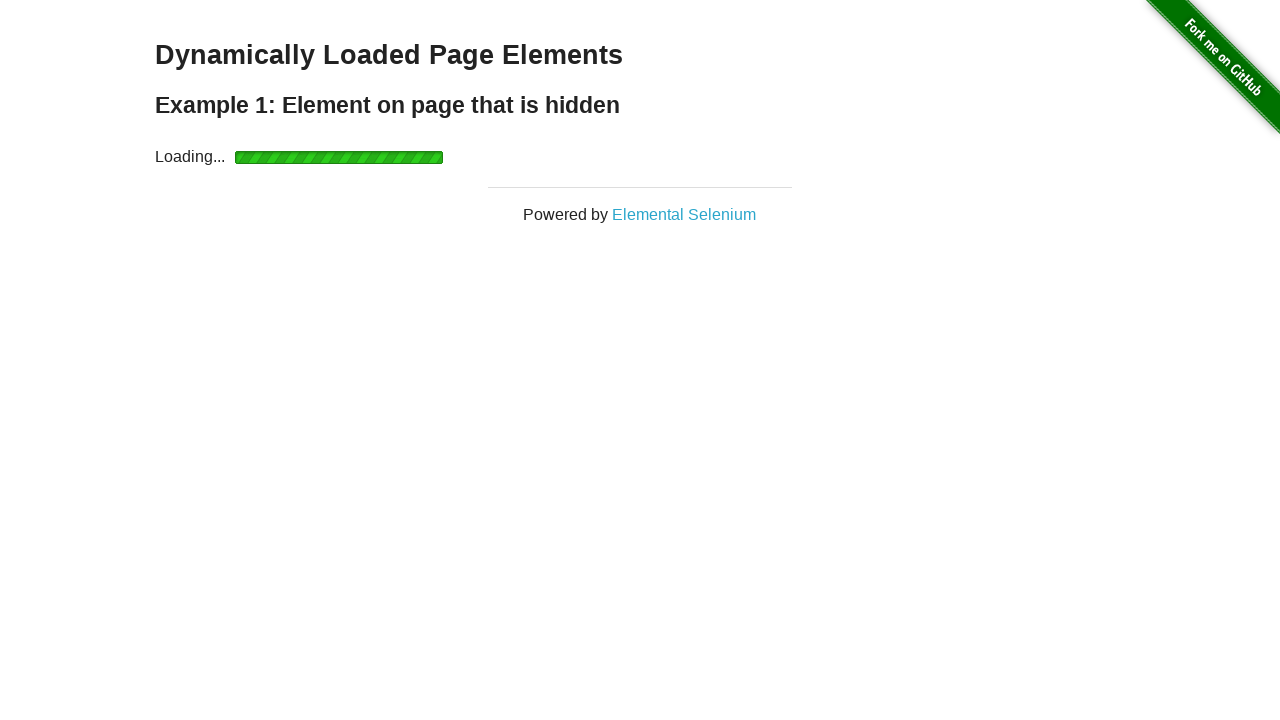

Hello World! text appeared after dynamic loading completed
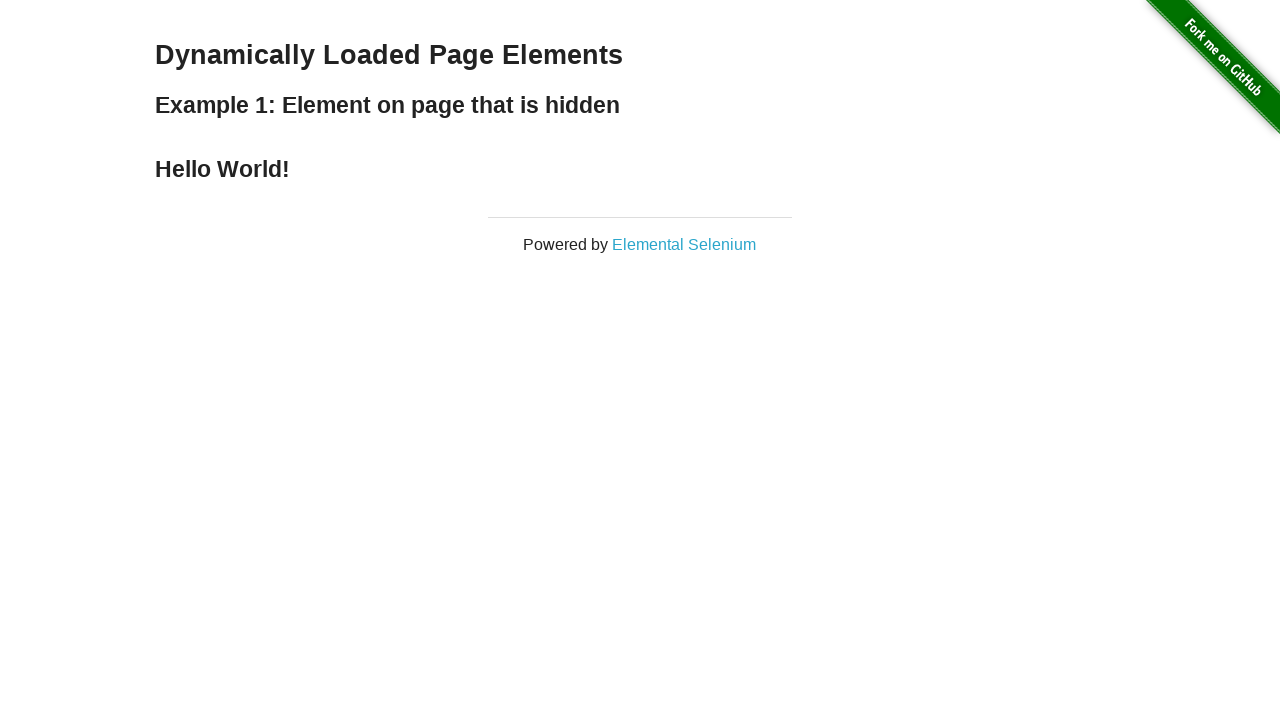

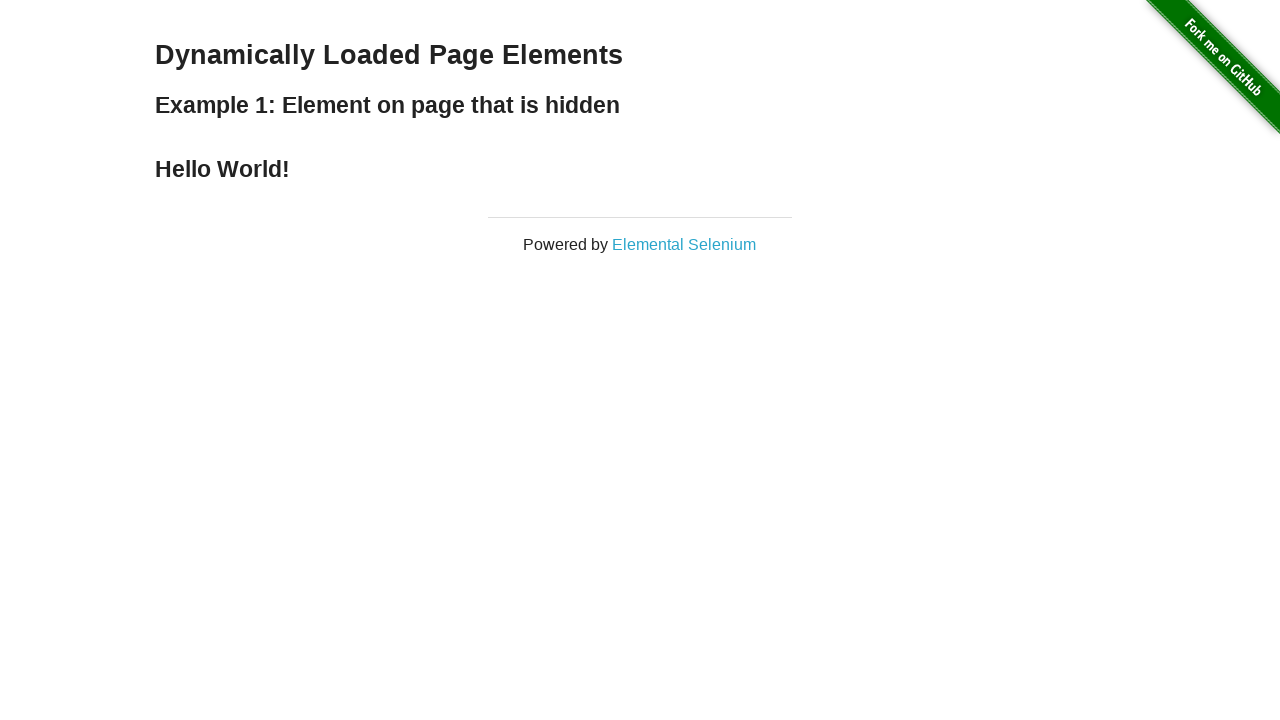